Tests the Green Kart shopping functionality by searching for products containing "ca", verifying 4 products are displayed, and adding "Cashews" to the cart.

Starting URL: https://rahulshettyacademy.com/seleniumPractise/

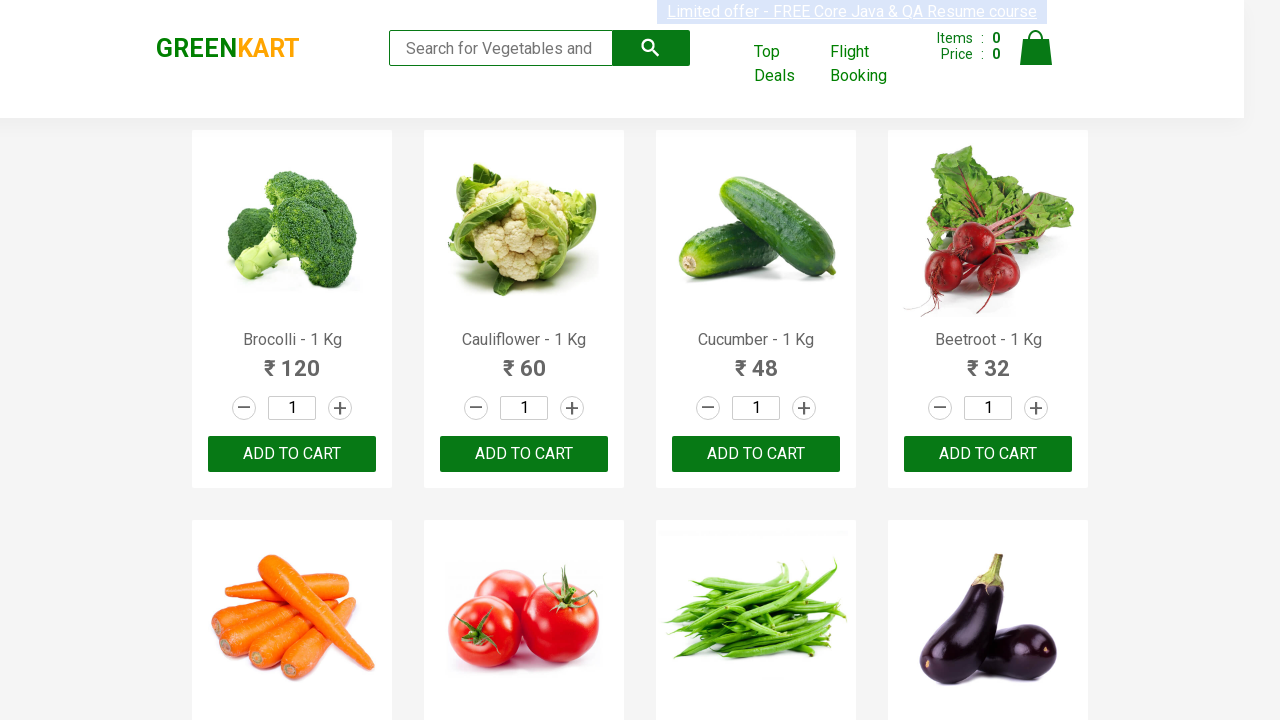

Filled search box with 'ca' on .search-keyword
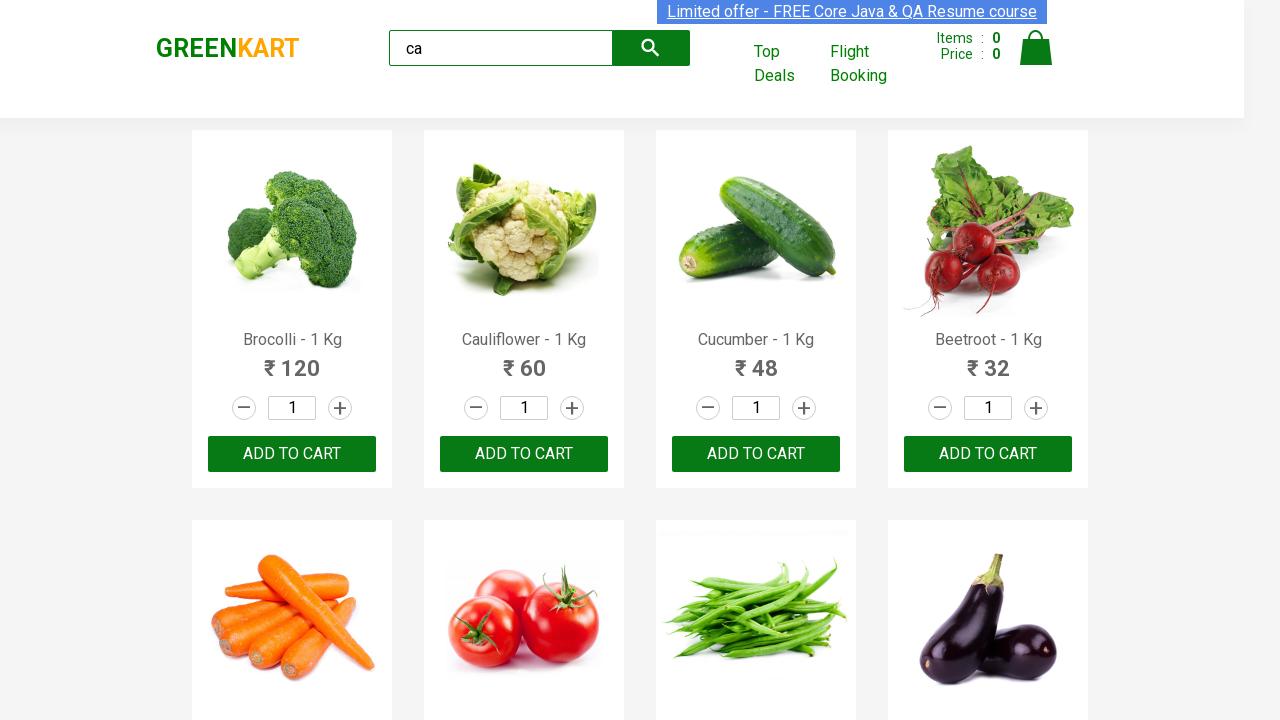

Waited 2 seconds for products to filter
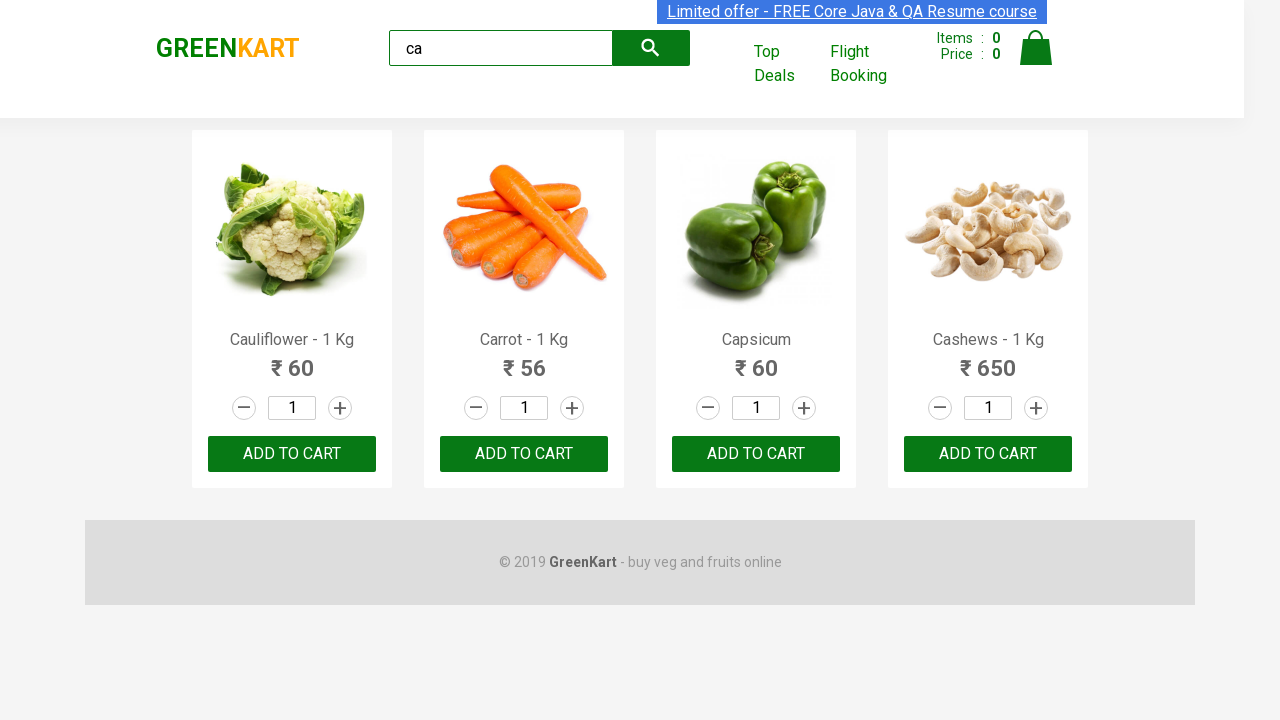

Products loaded and became visible
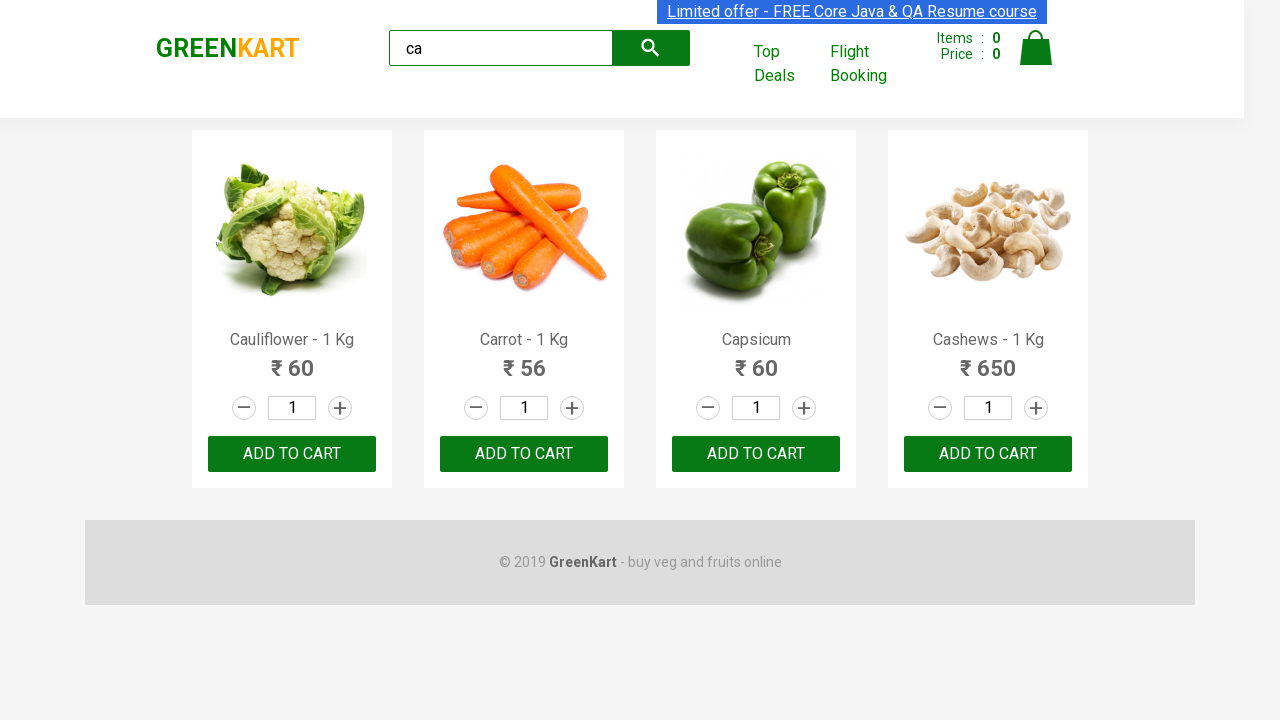

Located all product elements
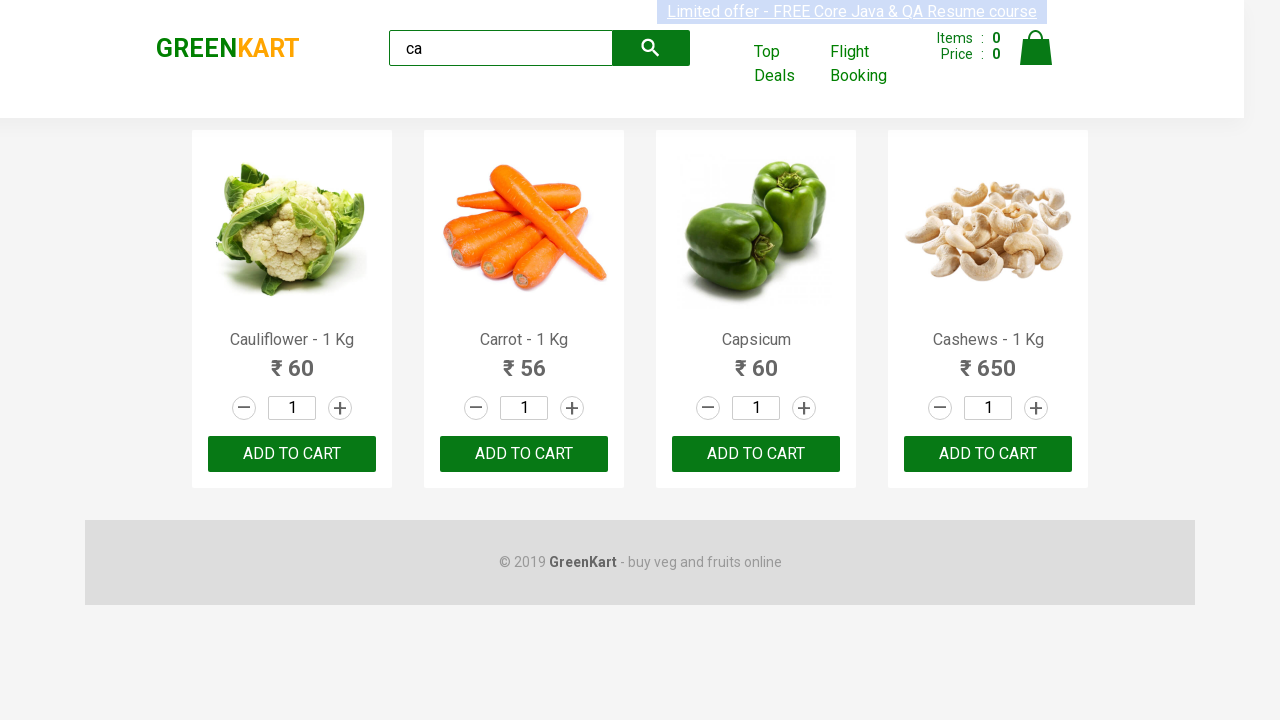

Verified that 4 products are displayed after filtering
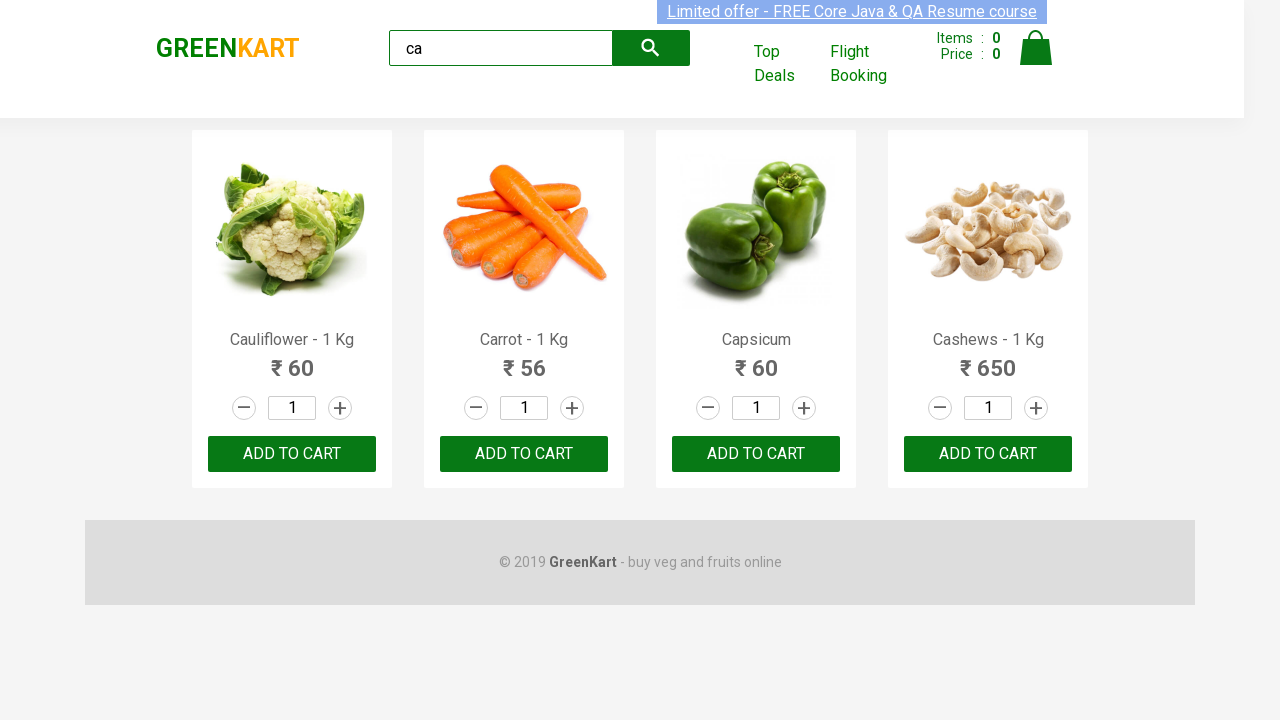

Retrieved product name: 'Cauliflower - 1 Kg'
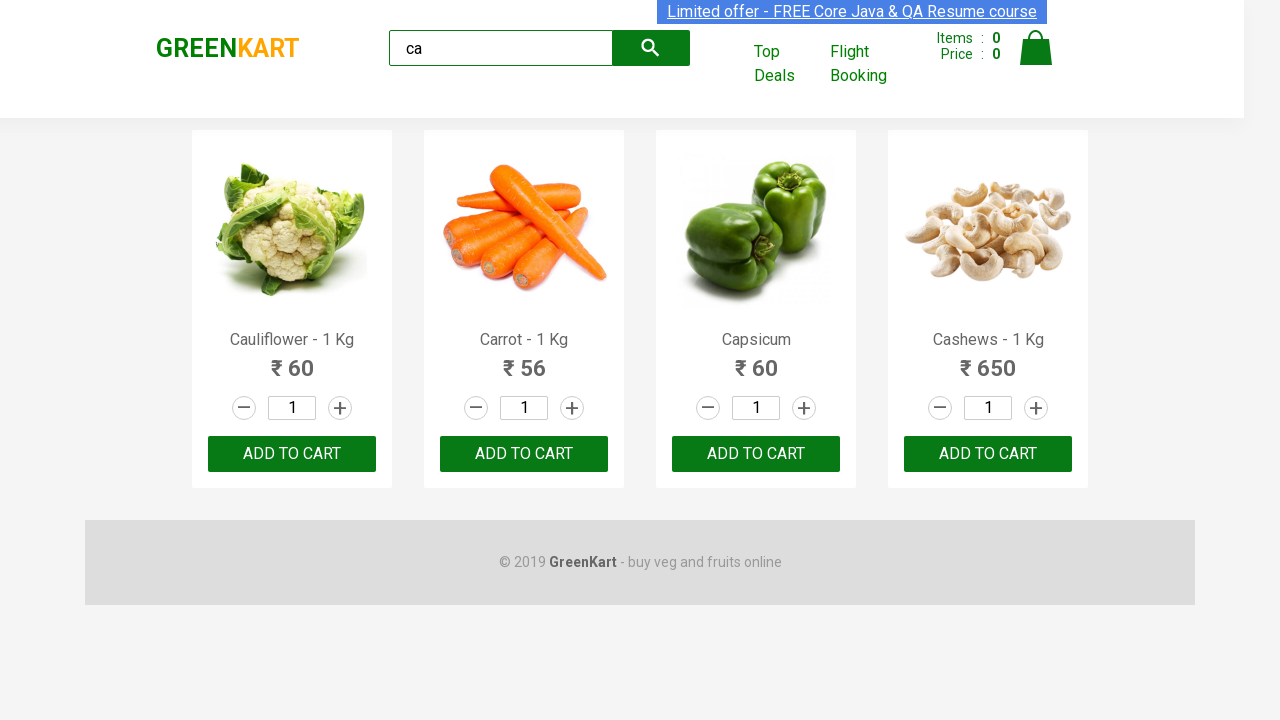

Retrieved product name: 'Carrot - 1 Kg'
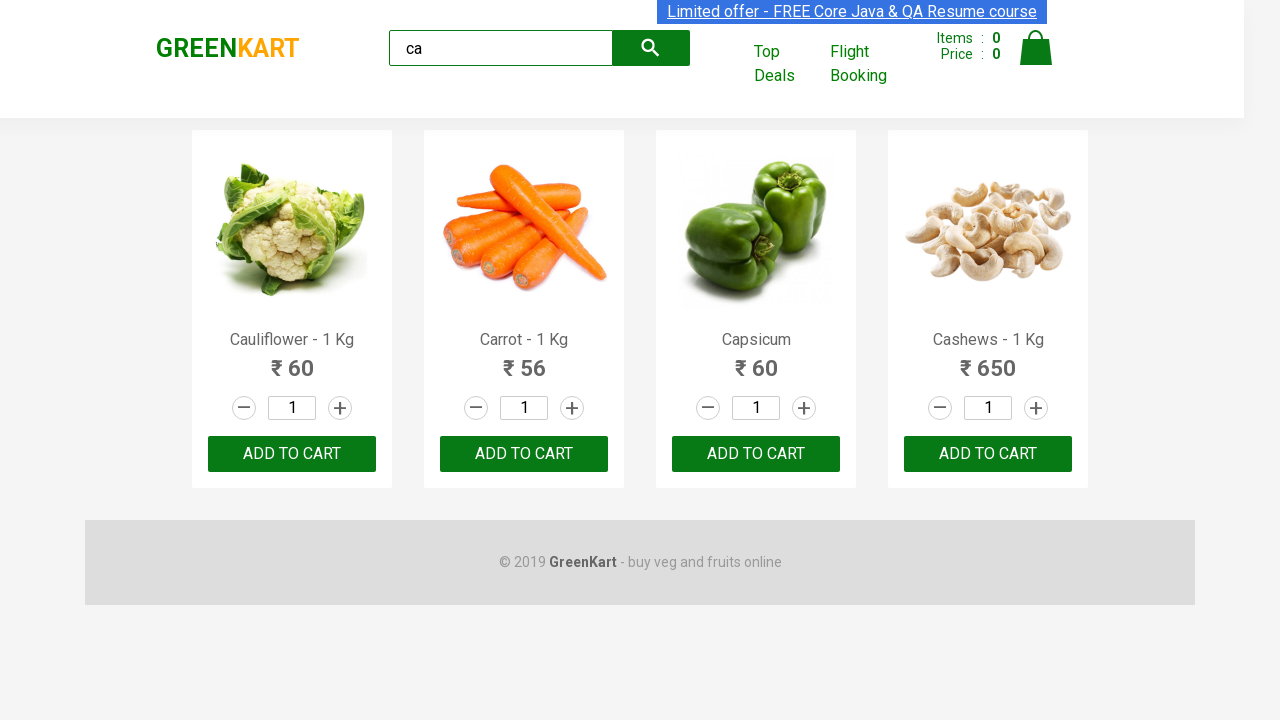

Retrieved product name: 'Capsicum'
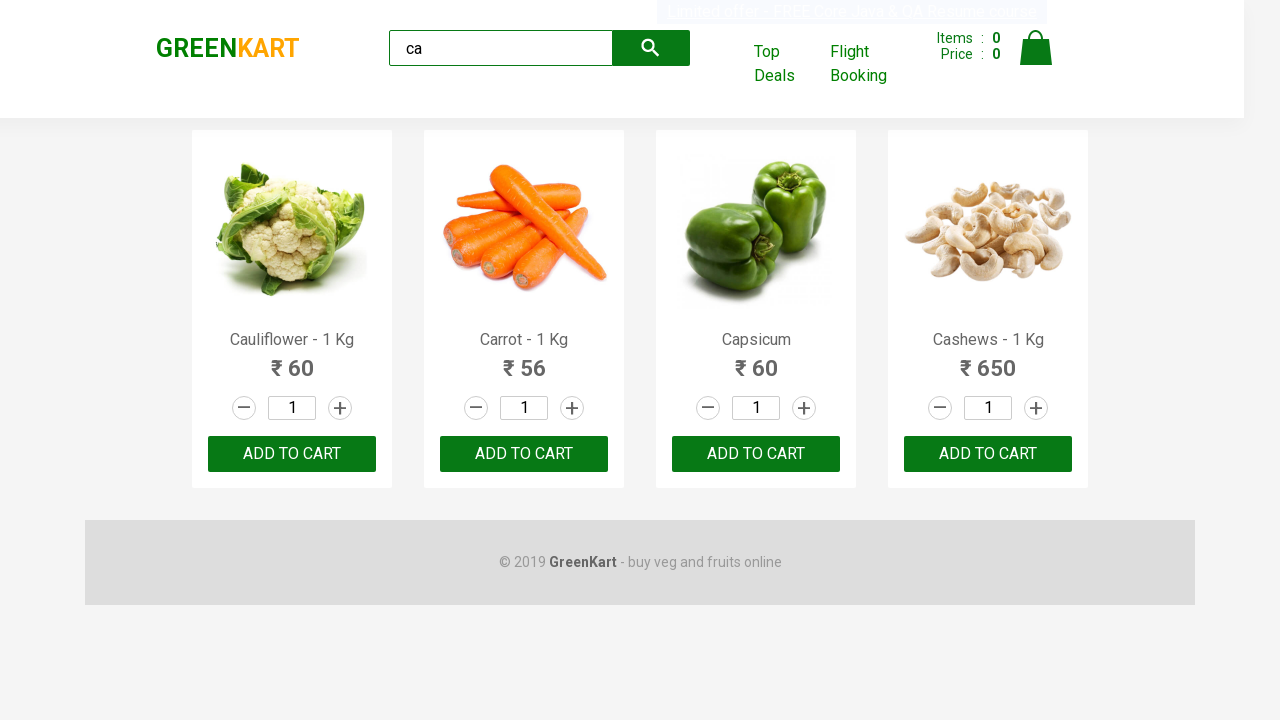

Retrieved product name: 'Cashews - 1 Kg'
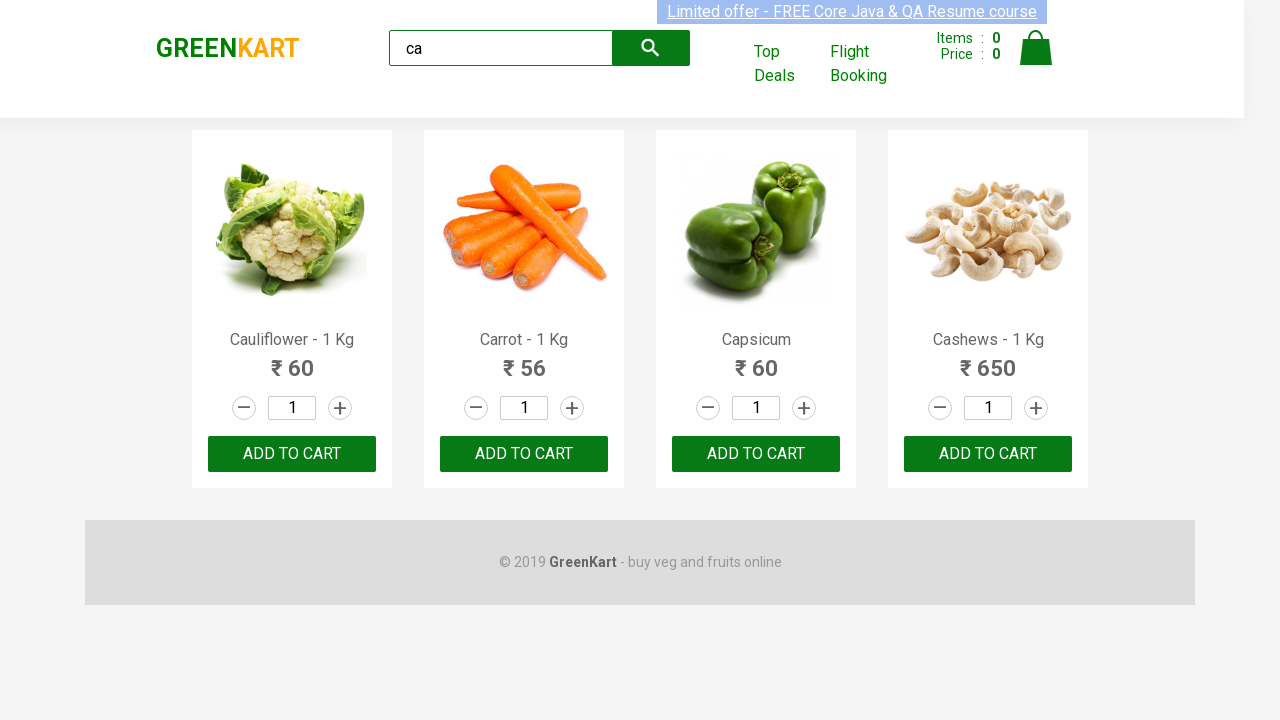

Clicked ADD TO CART button for Cashews at (988, 454) on .products .product >> nth=3 >> button
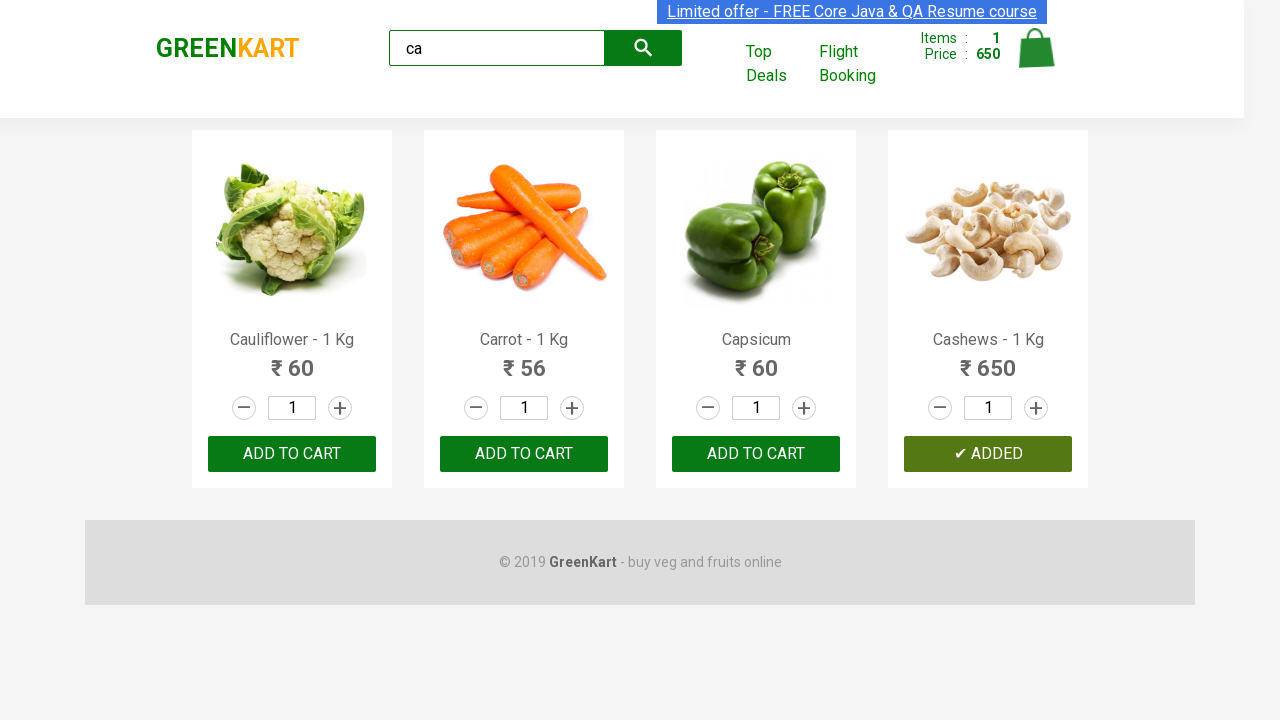

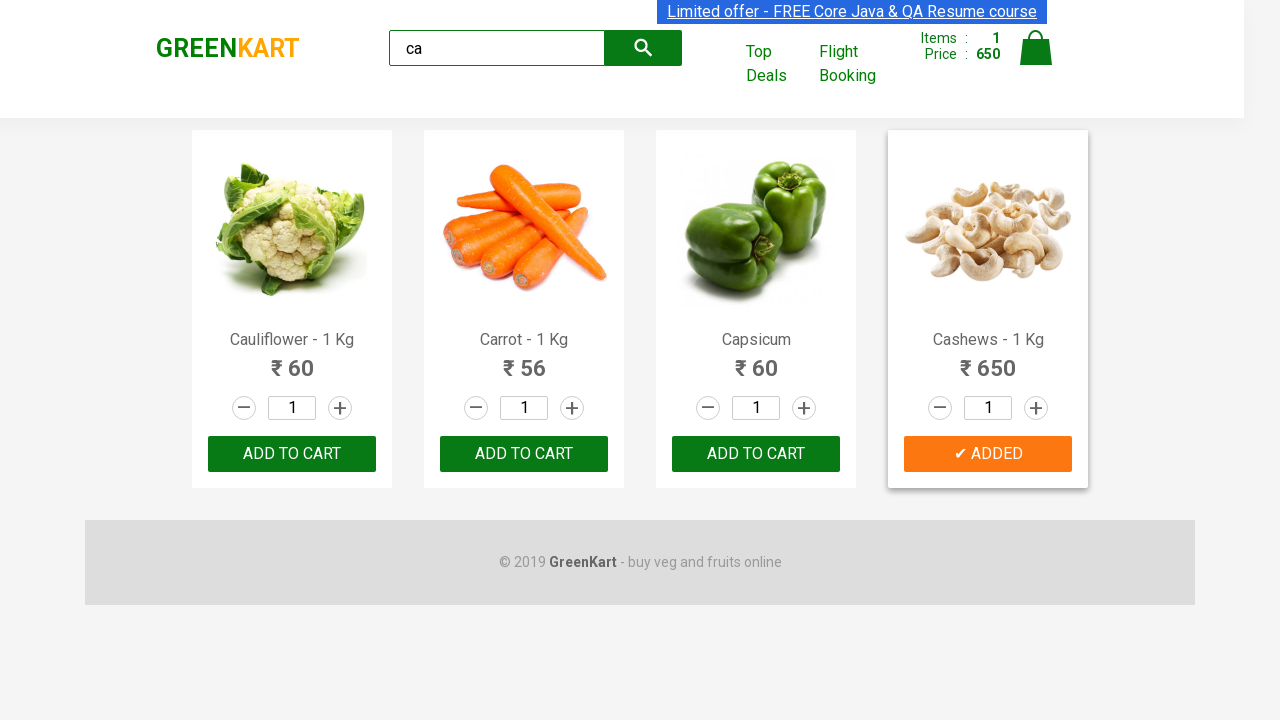